Verifies that the "Log In" button on the NextBase CRM login page displays the expected text "Log In" by checking the button's value attribute.

Starting URL: https://login1.nextbasecrm.com/

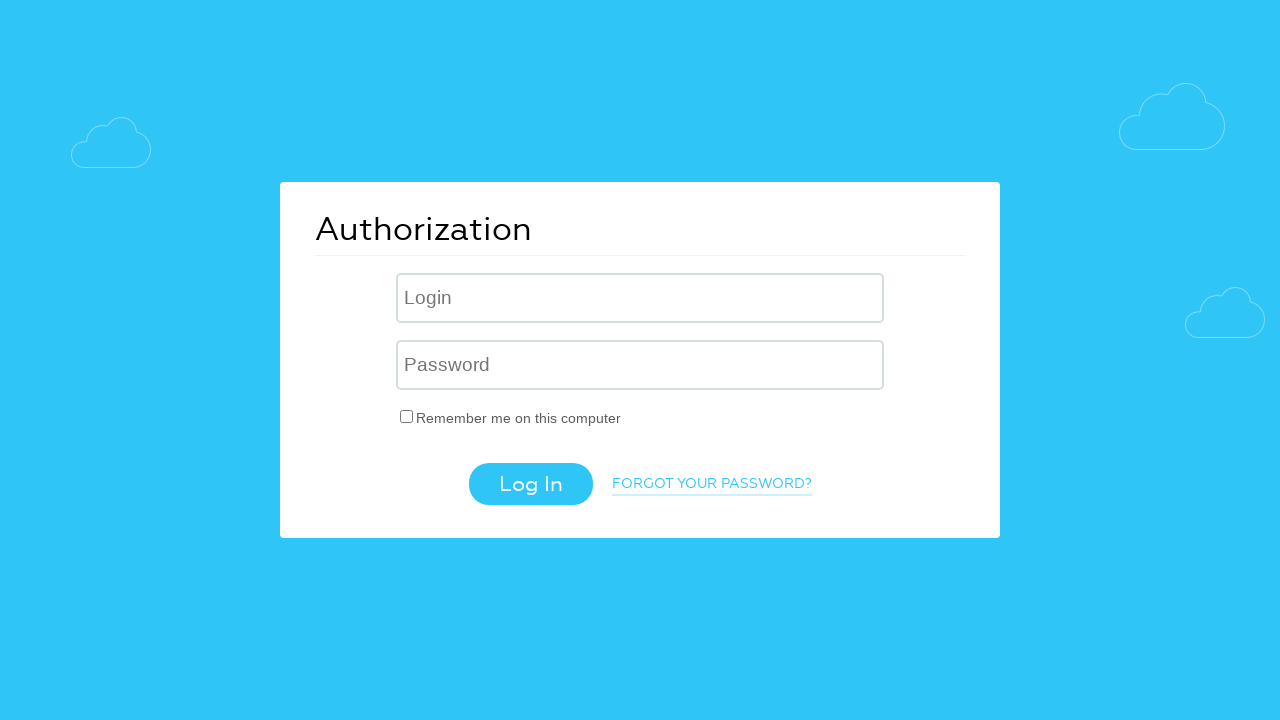

Located the login button using CSS selector 'input.login-btn'
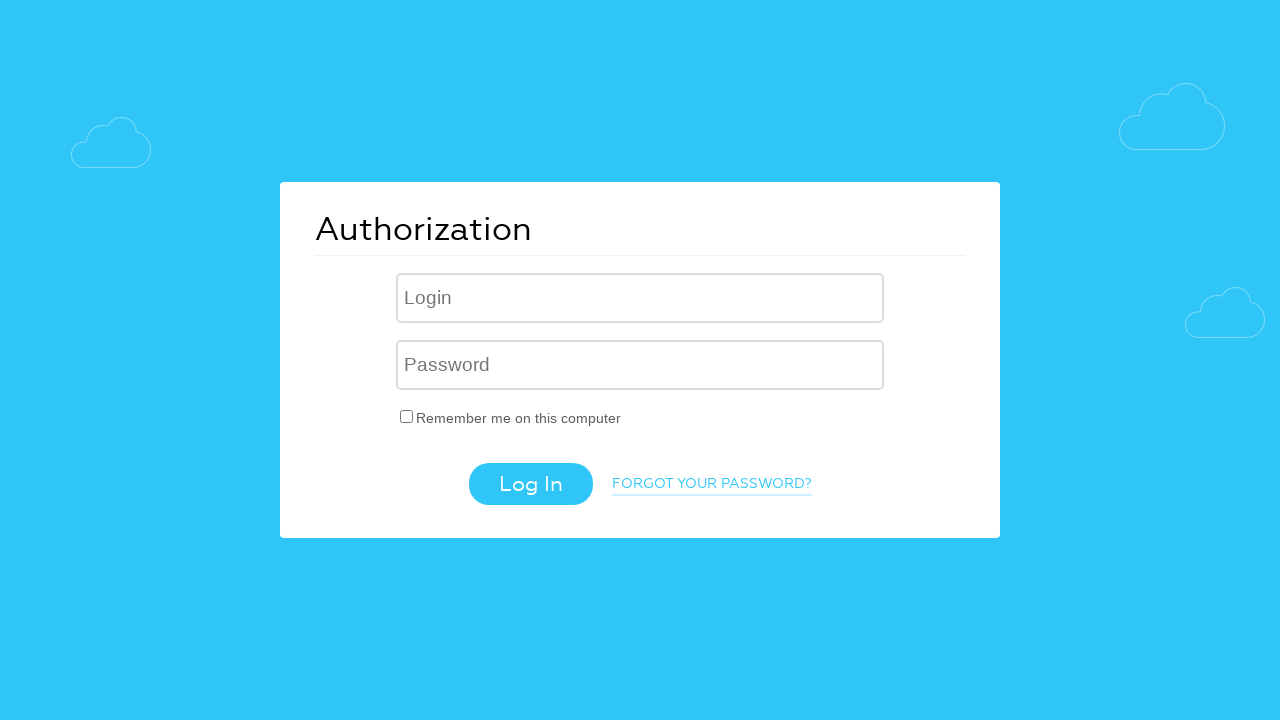

Waited for login button to become visible
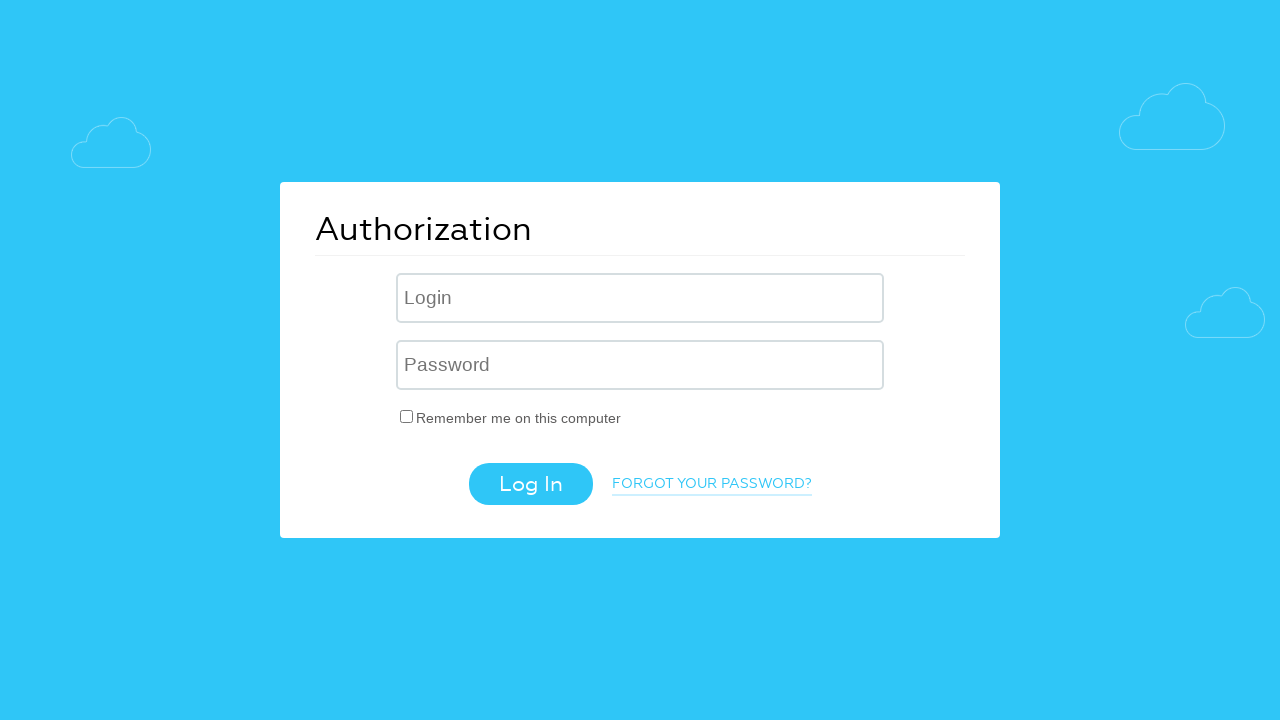

Retrieved the 'value' attribute from the login button
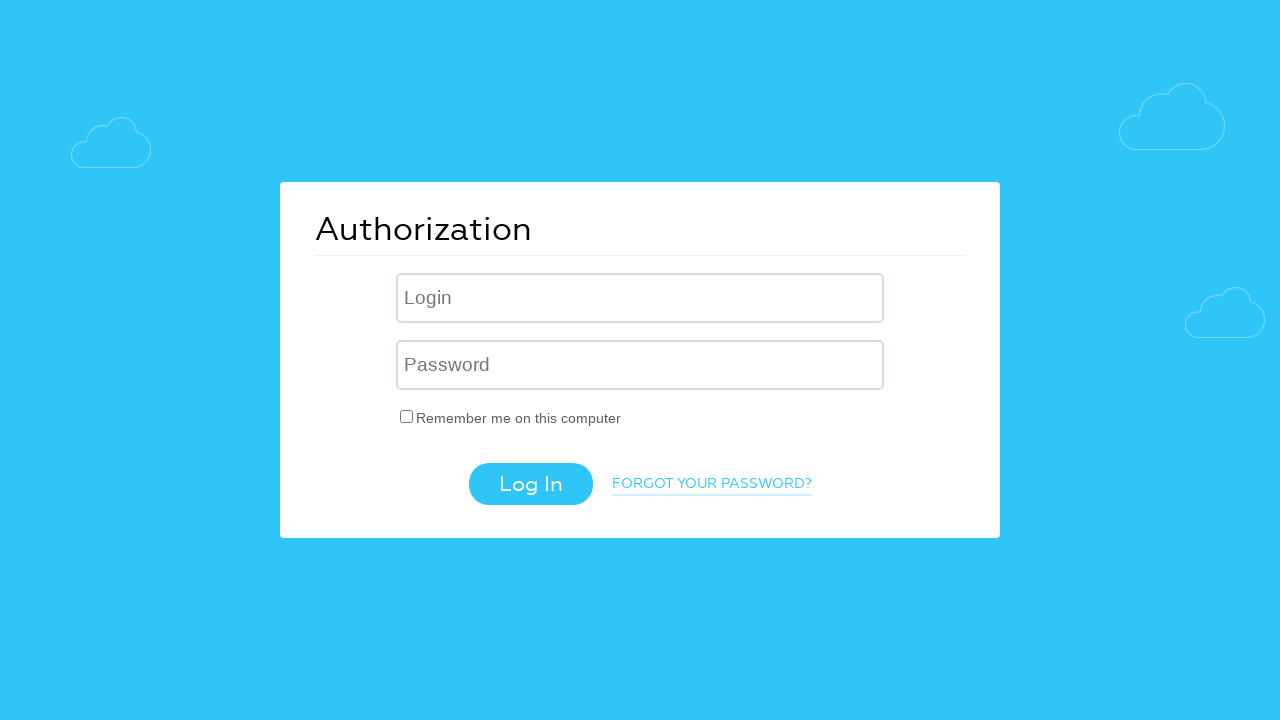

Verified login button text: expected 'Log In', actual 'Log In' - assertion passed
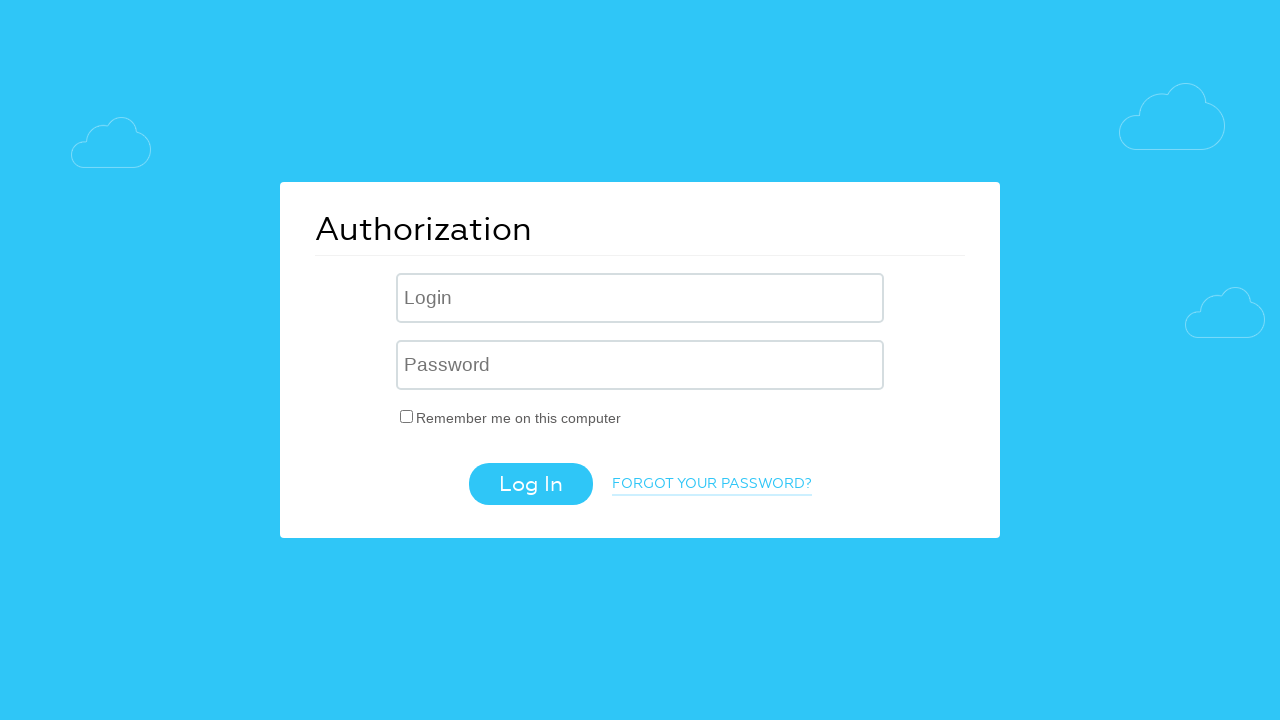

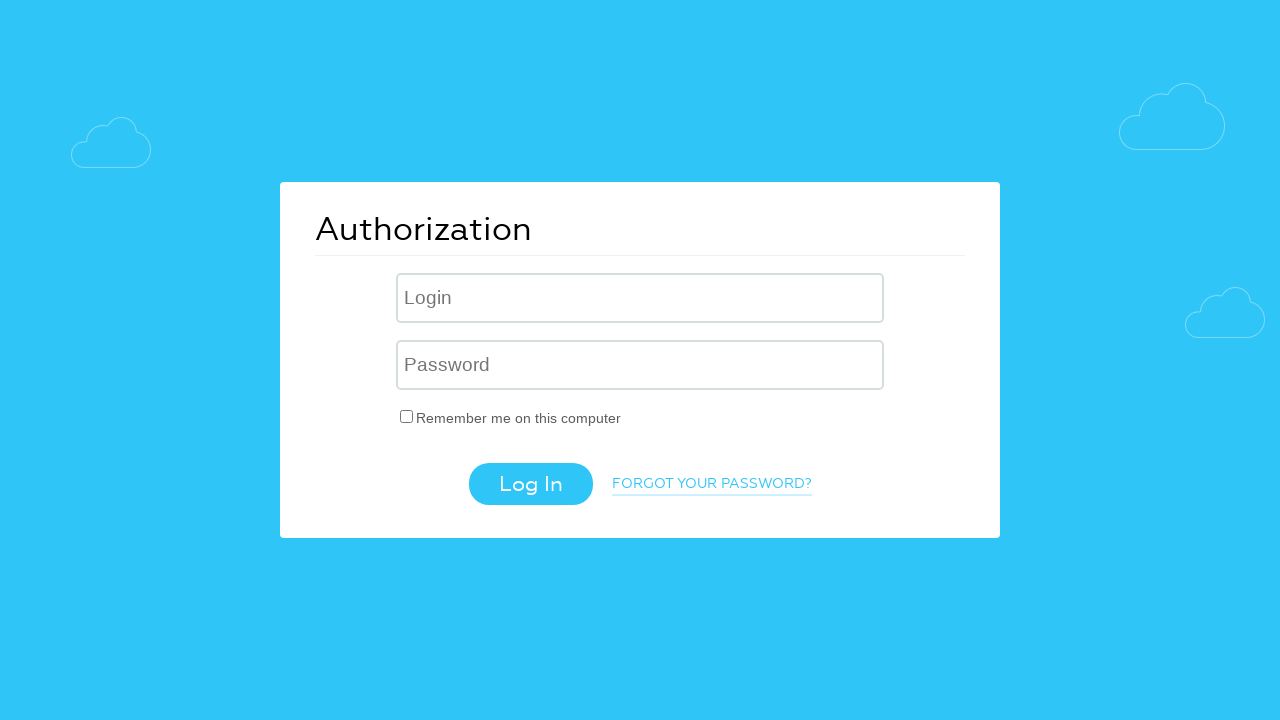